Tests that the input field is cleared after adding a todo item

Starting URL: https://demo.playwright.dev/todomvc

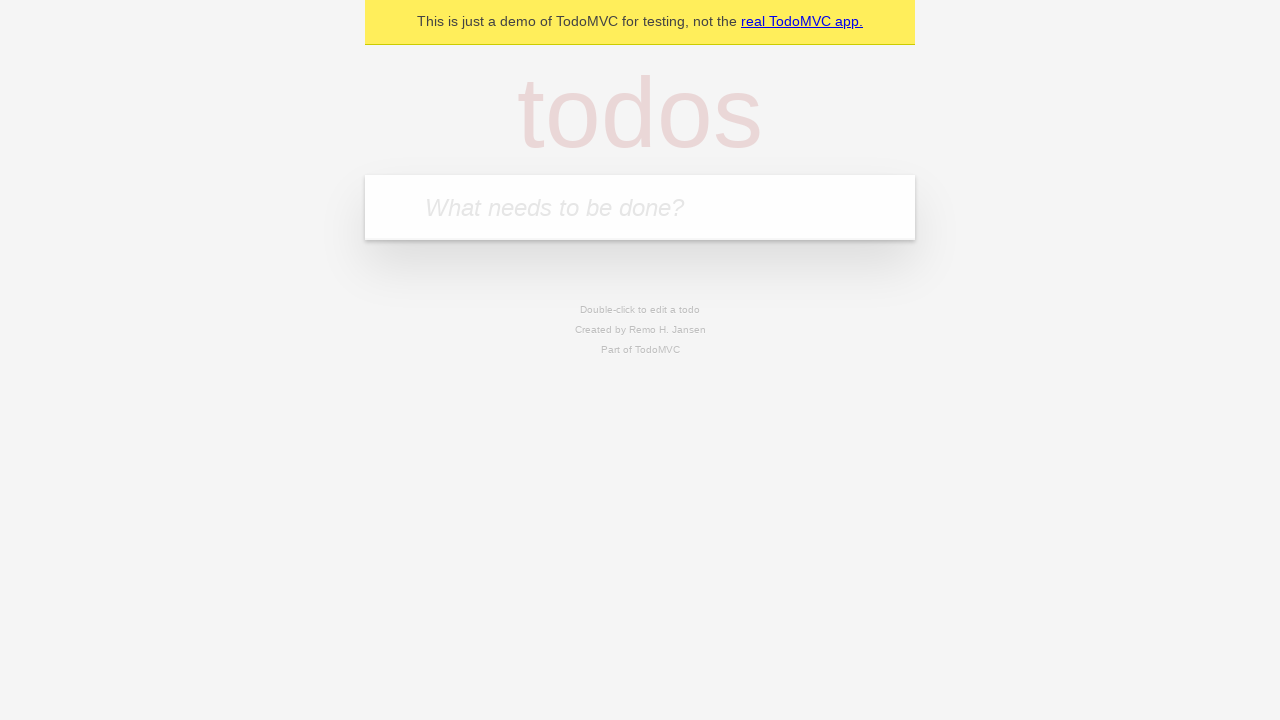

Located the todo input field
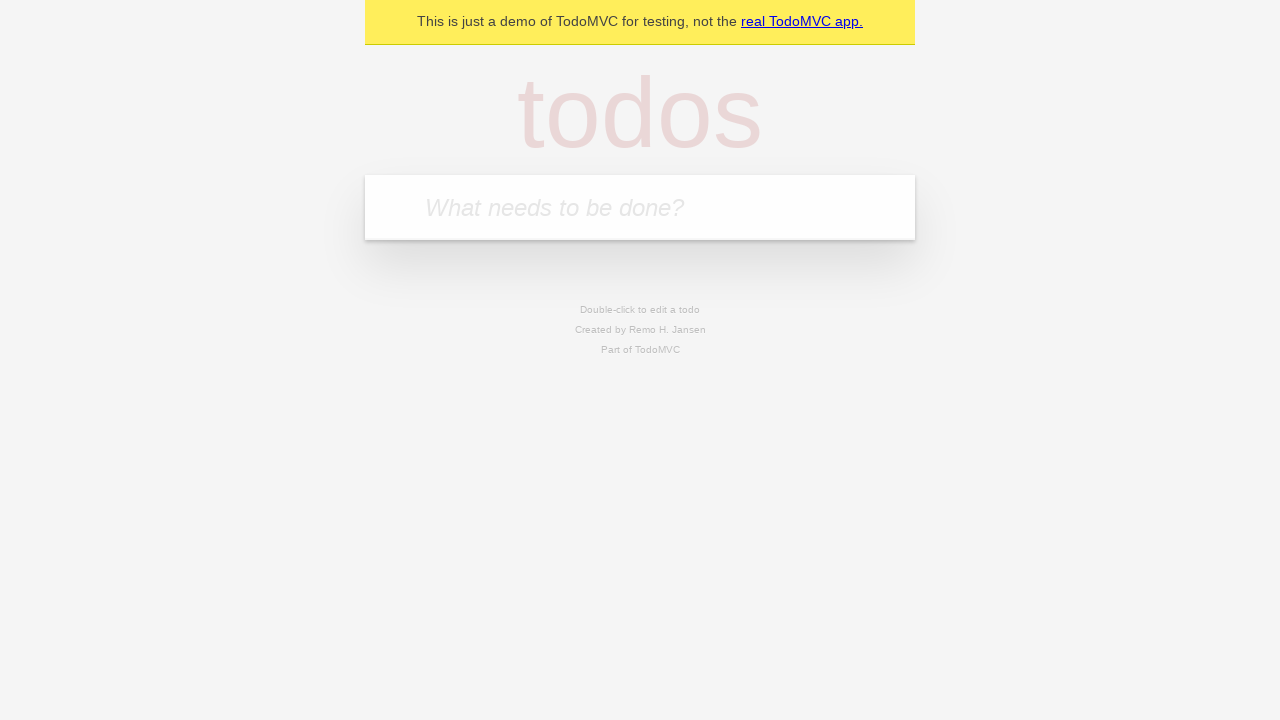

Filled input field with 'buy some cheese' on internal:attr=[placeholder="What needs to be done?"i]
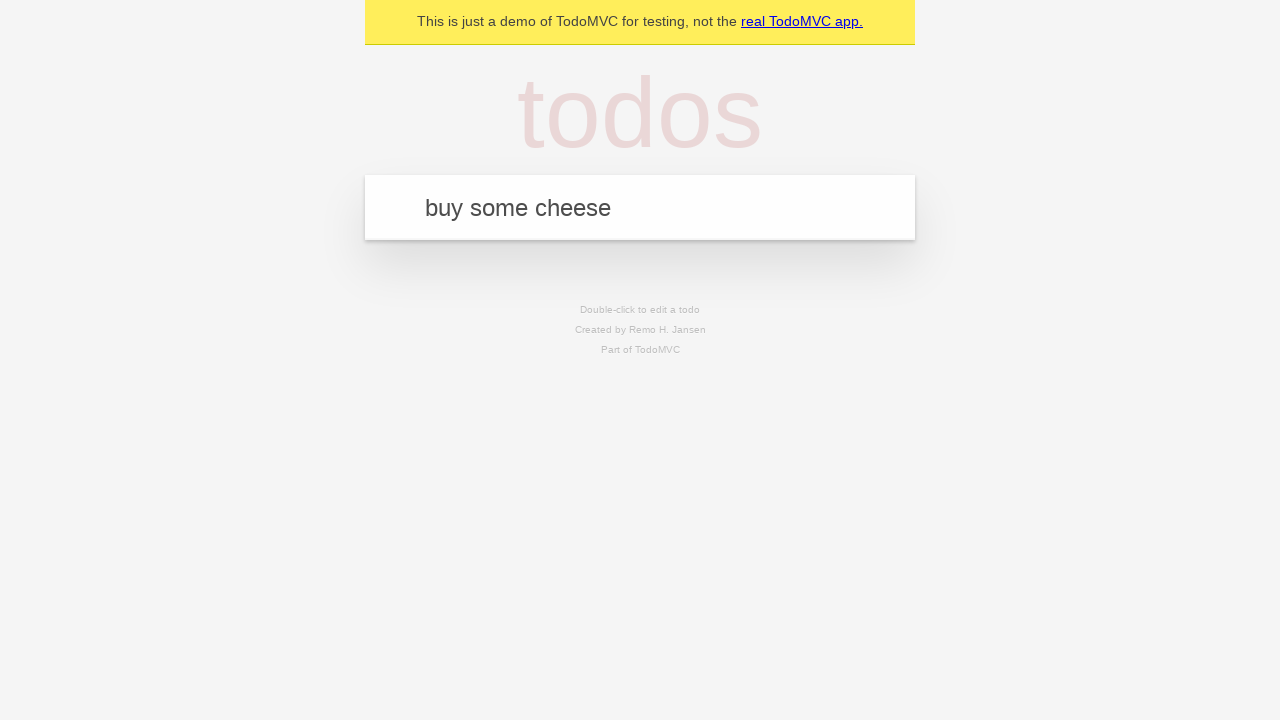

Pressed Enter to add the todo item on internal:attr=[placeholder="What needs to be done?"i]
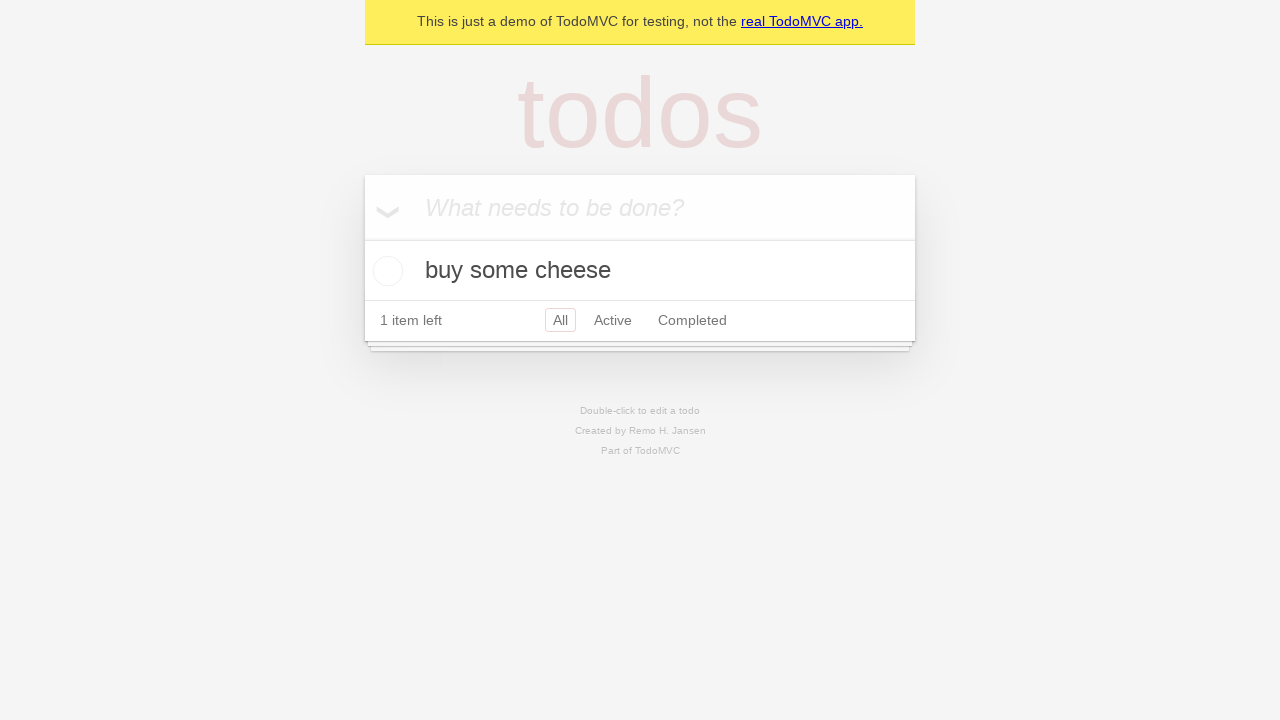

Todo item was added and displayed
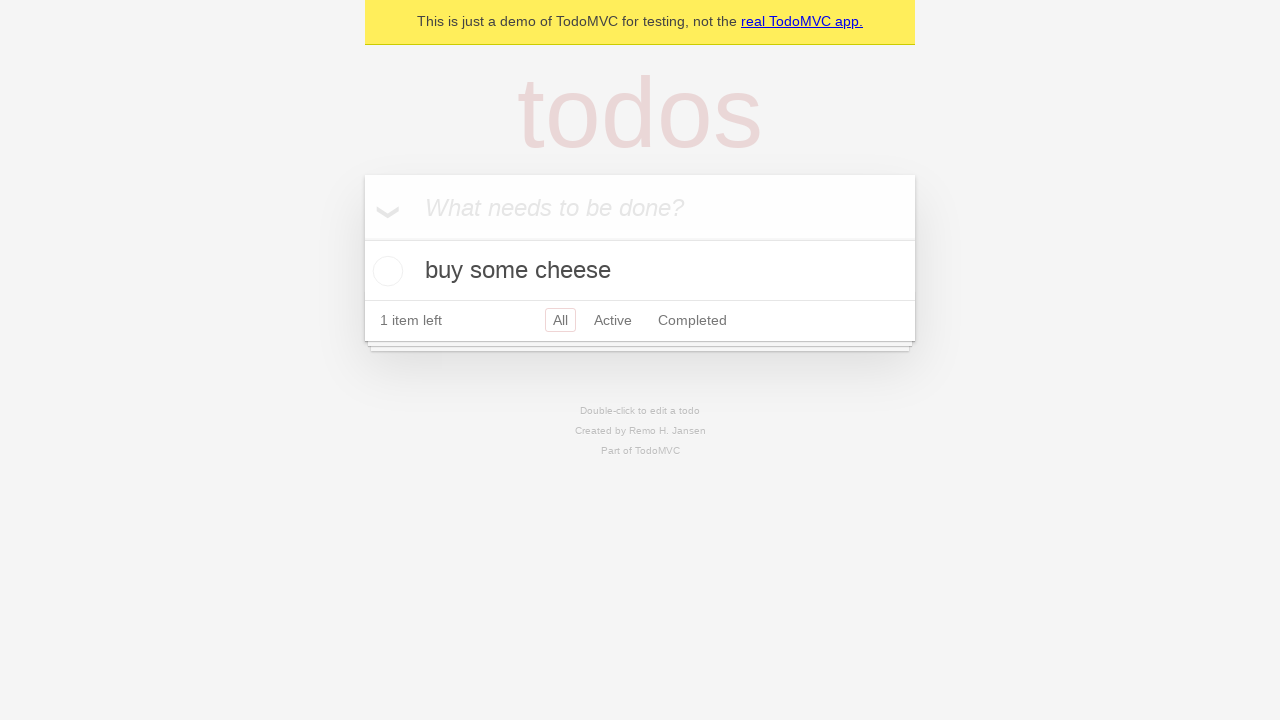

Verified that input field is cleared after adding item
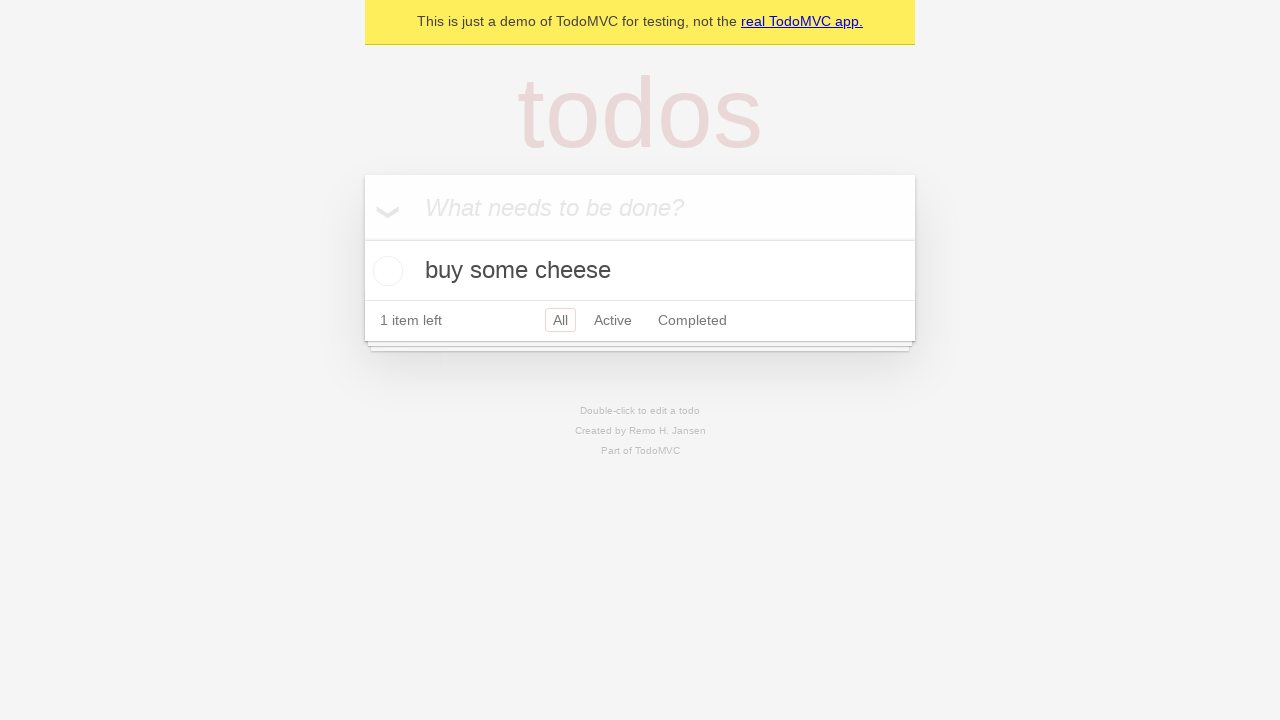

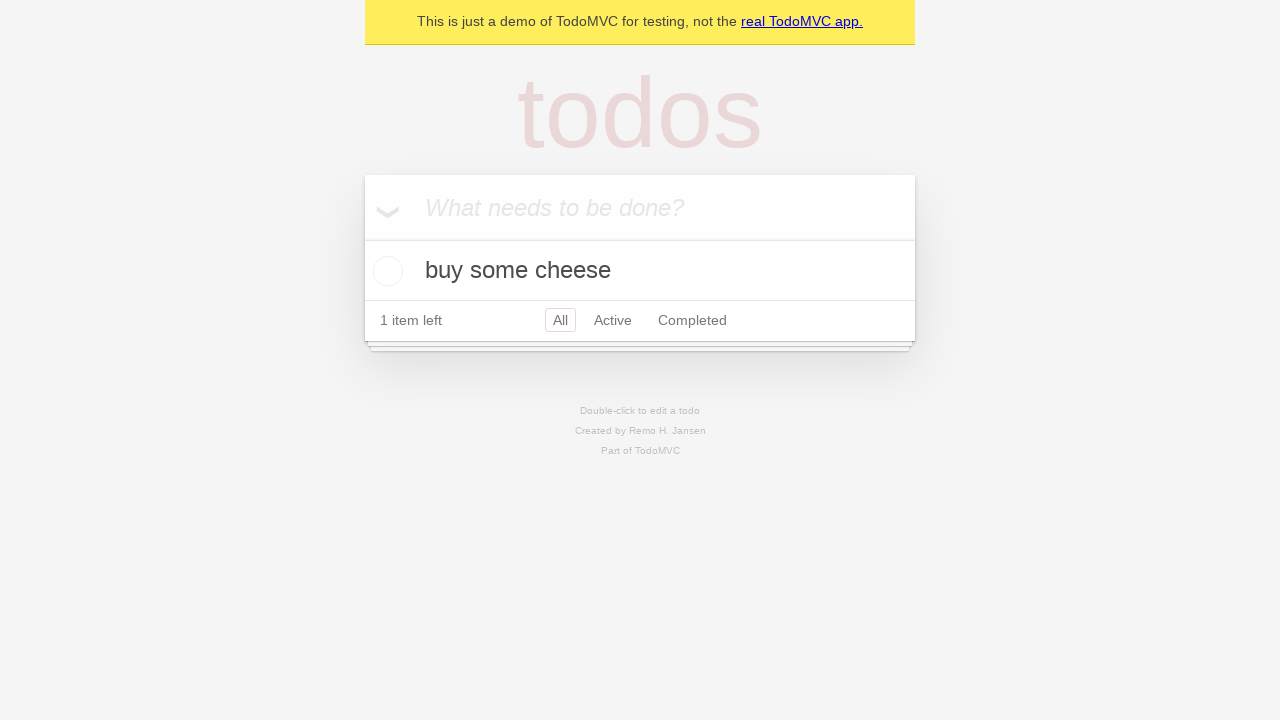